Tests radio button functionality by clicking on the third radio button option

Starting URL: https://rahulshettyacademy.com/AutomationPractice/

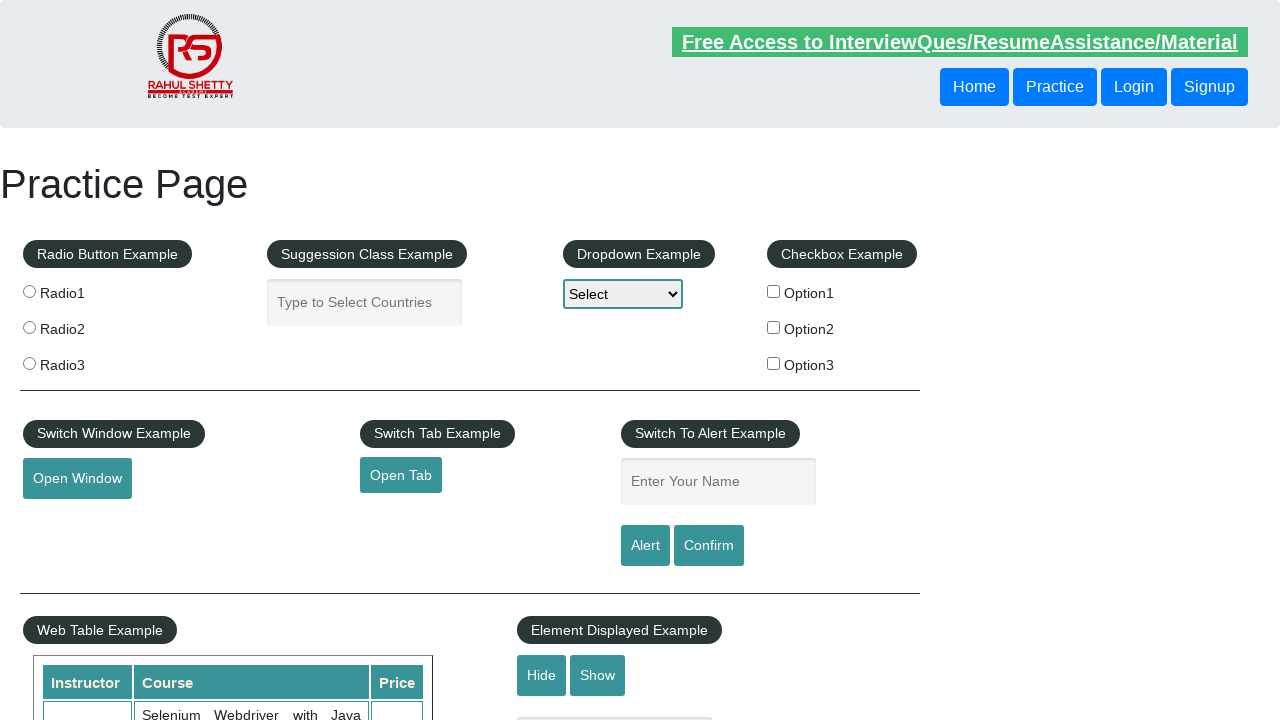

Clicked on the third radio button option at (29, 363) on input[value='radio3']
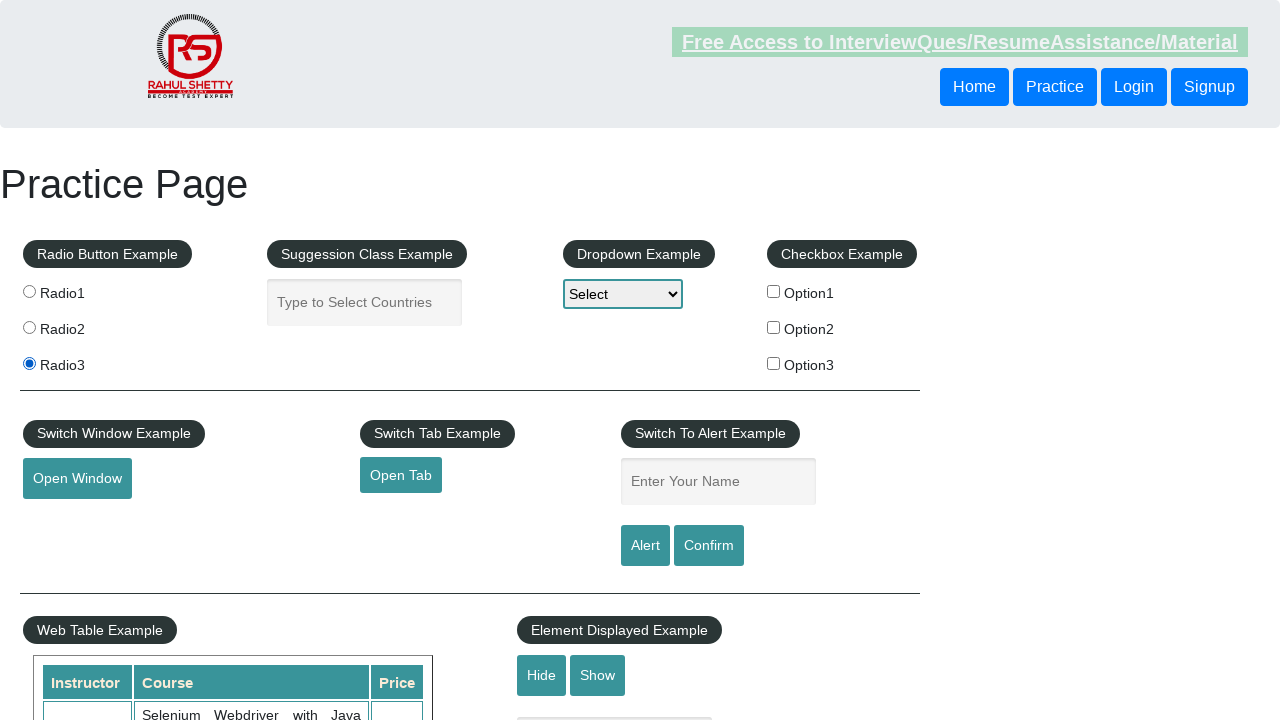

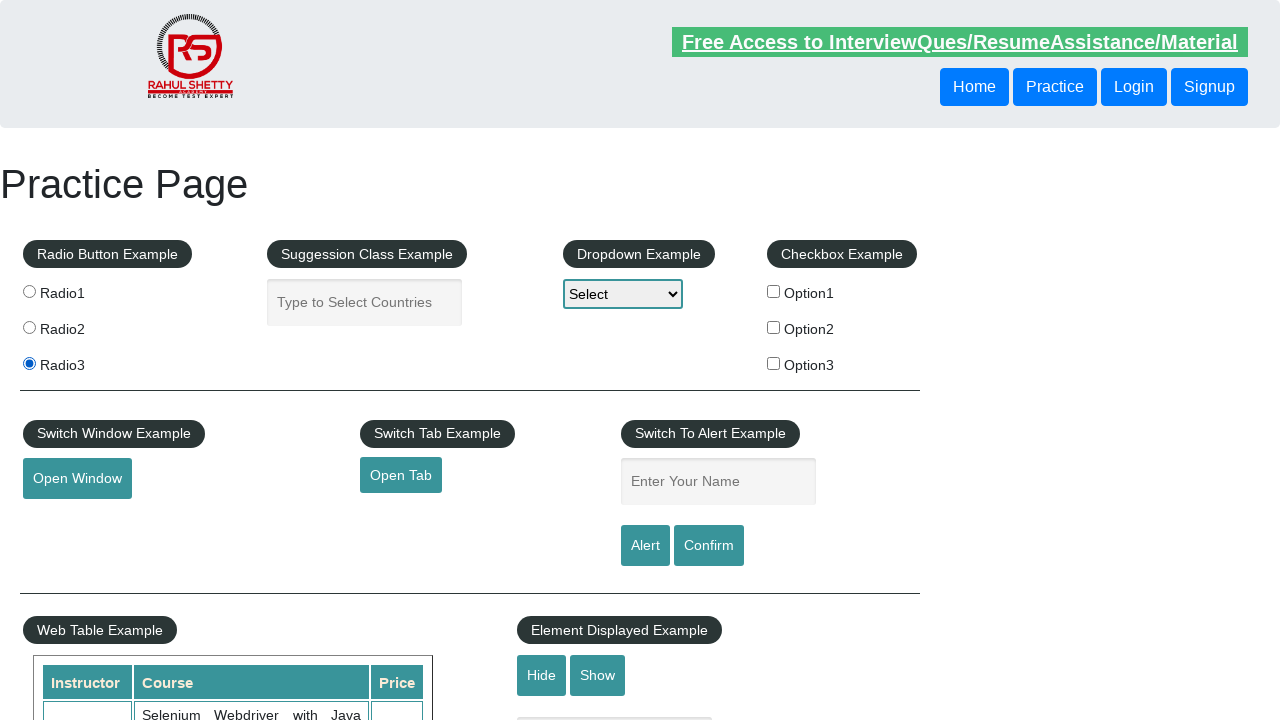